Tests that the drop target changes color when a draggable element is dropped on it in the Simple tab

Starting URL: https://demoqa.com/droppable

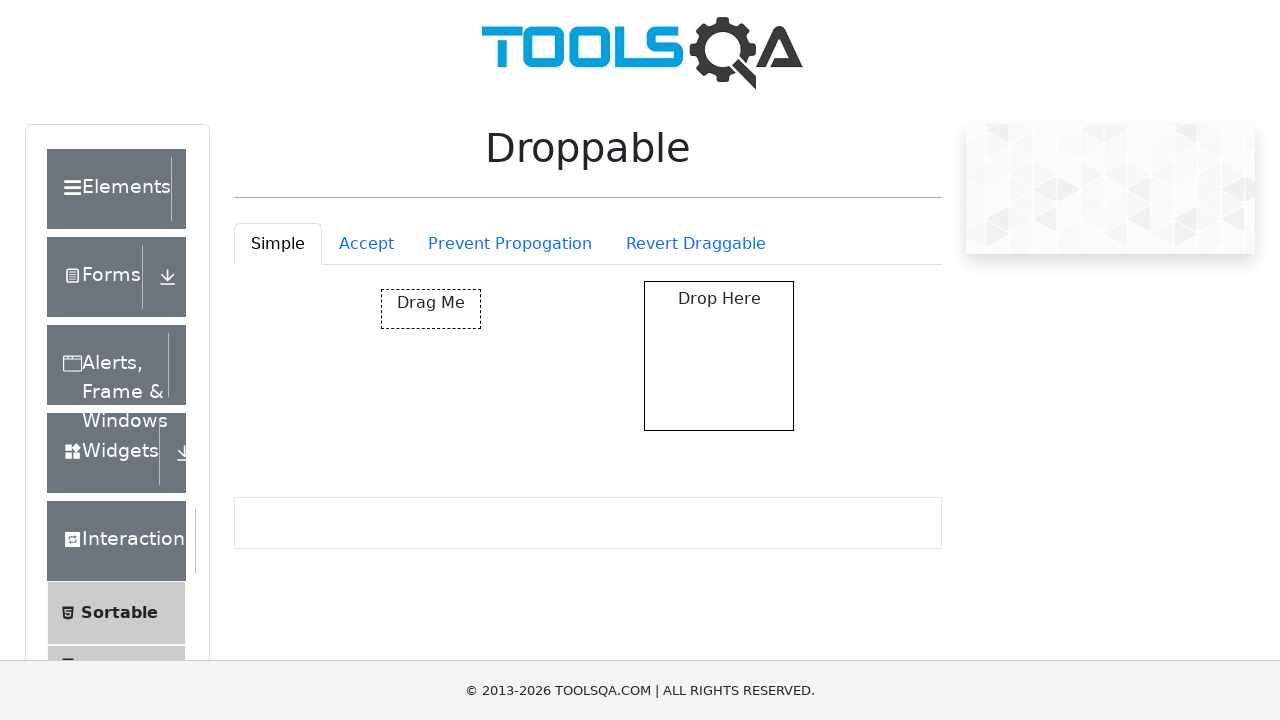

Navigated to droppable demo page
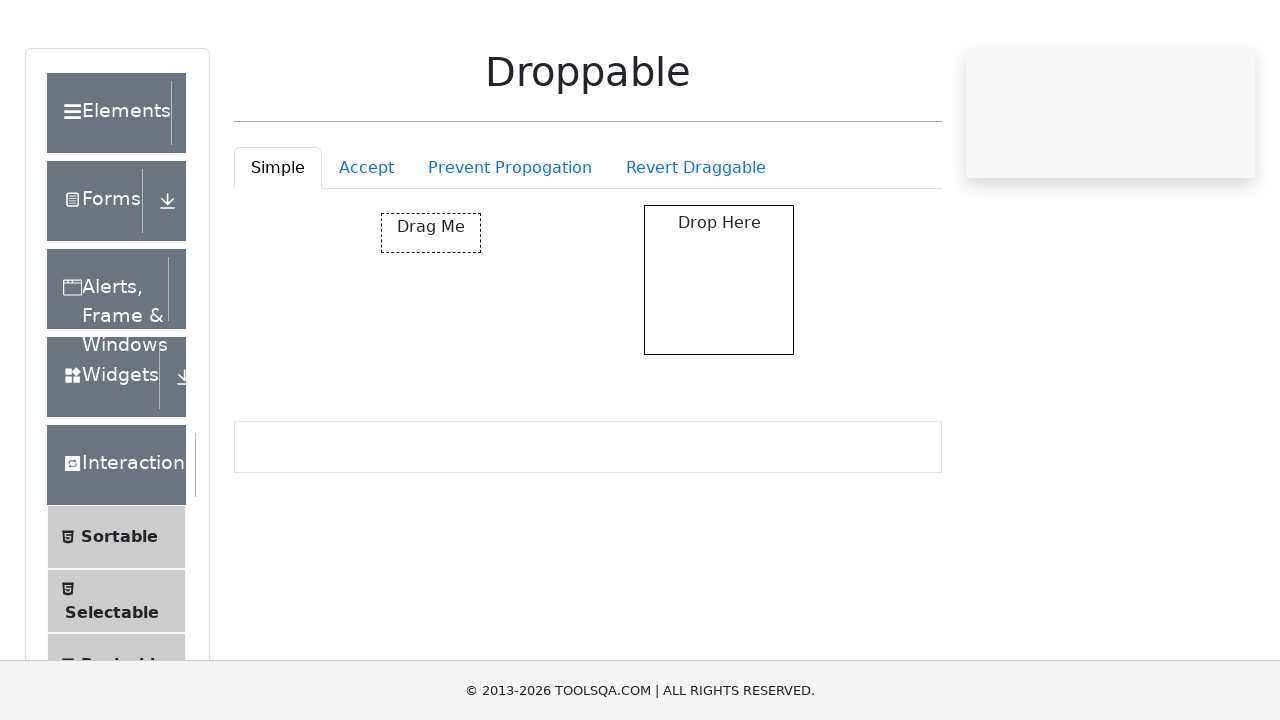

Clicked on Simple tab at (278, 244) on #droppableExample-tab-simple
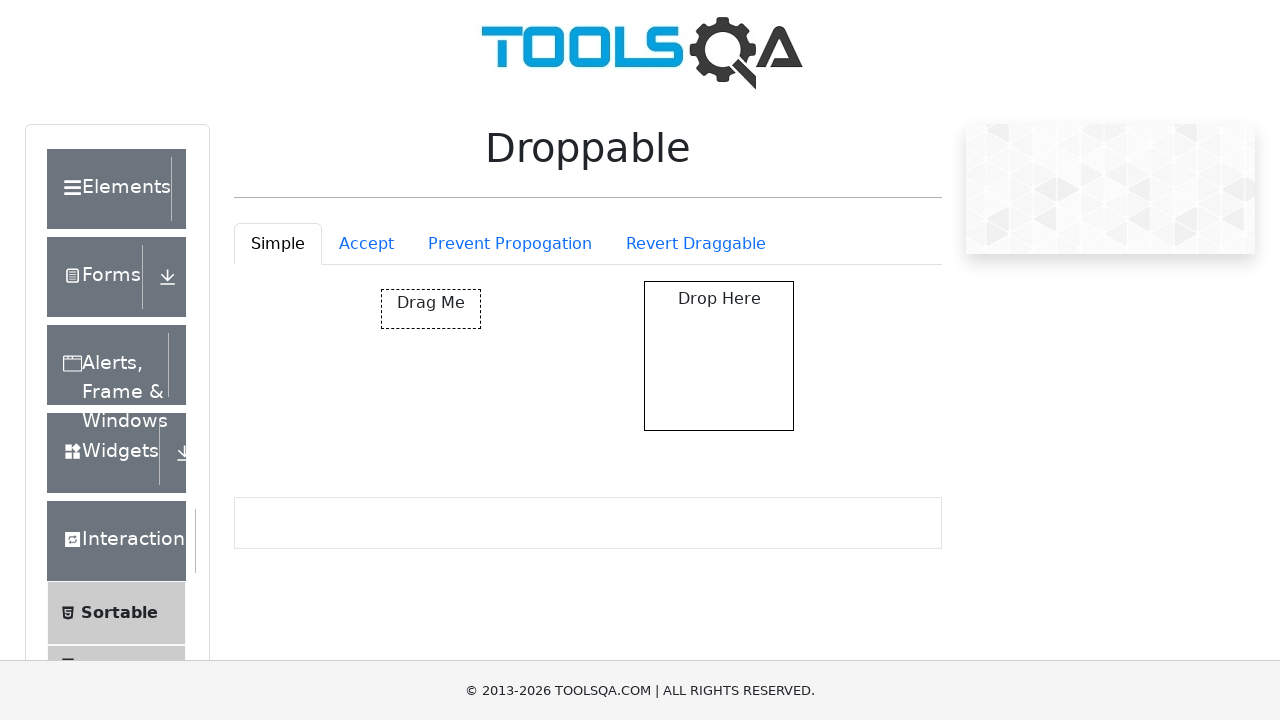

Located draggable element
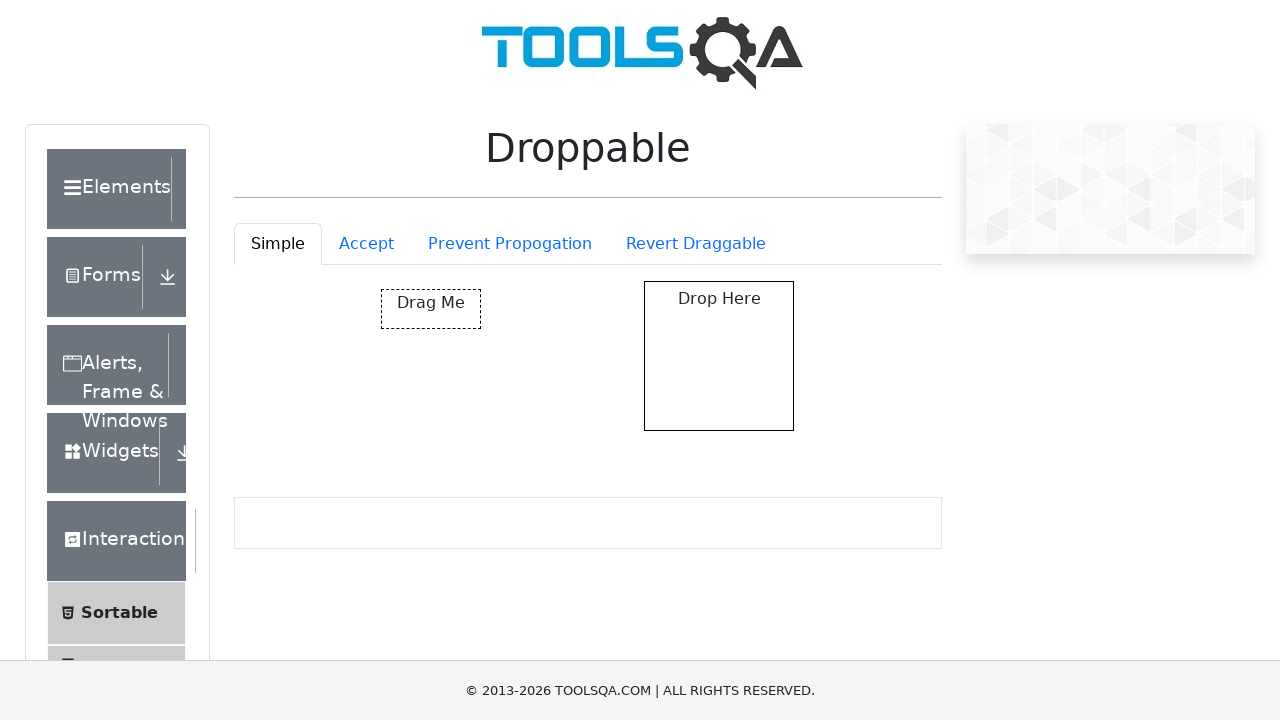

Located drop target element
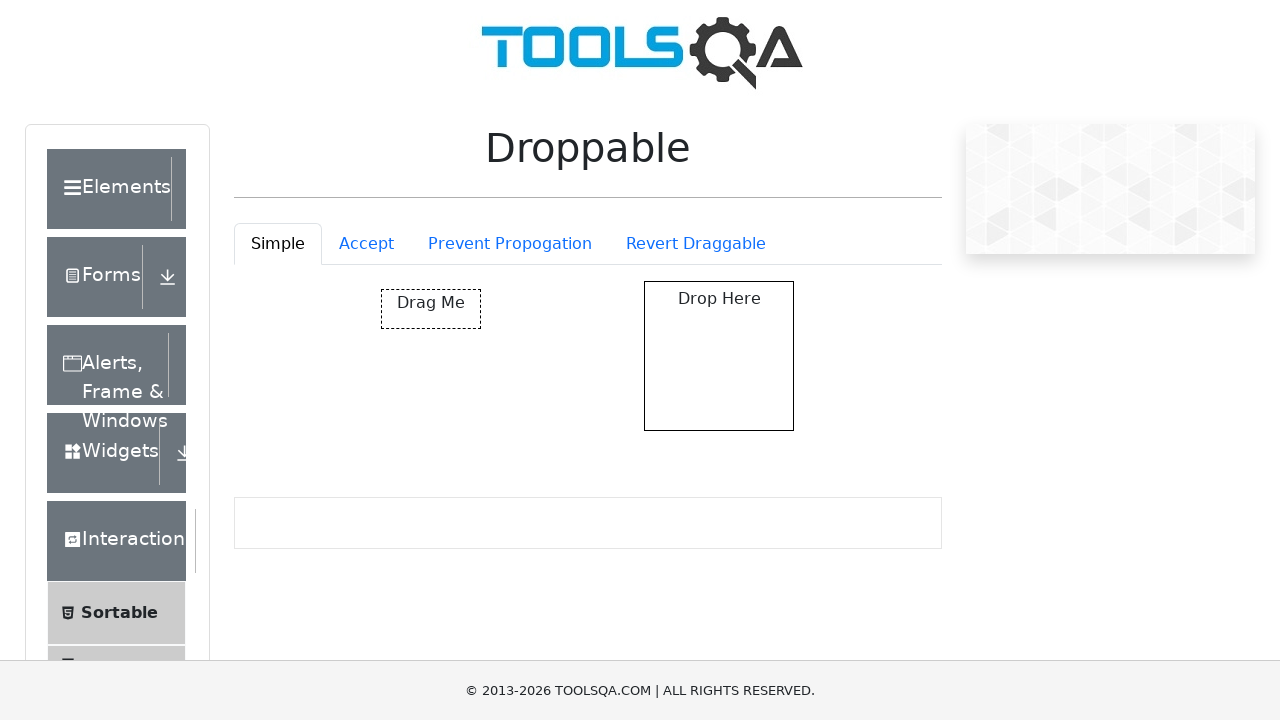

Dragged 'Drag me' element onto drop target at (719, 356)
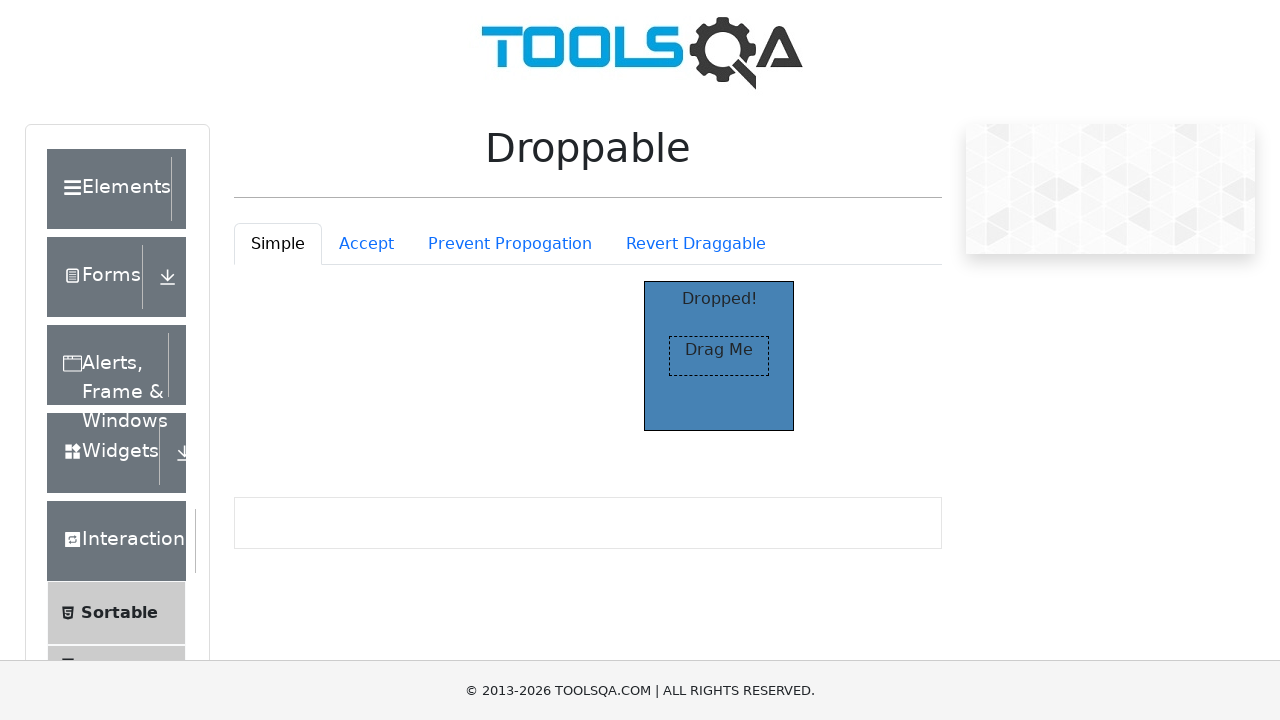

Verified drop target changed color and text to 'Dropped!'
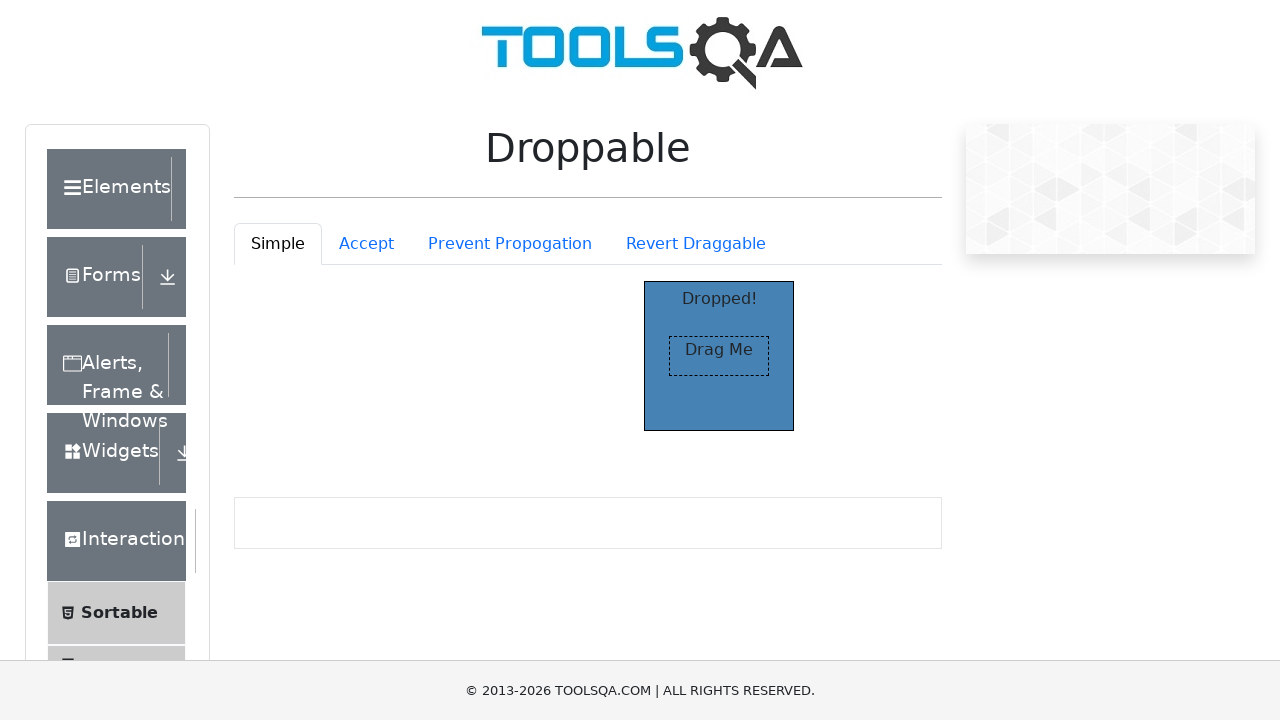

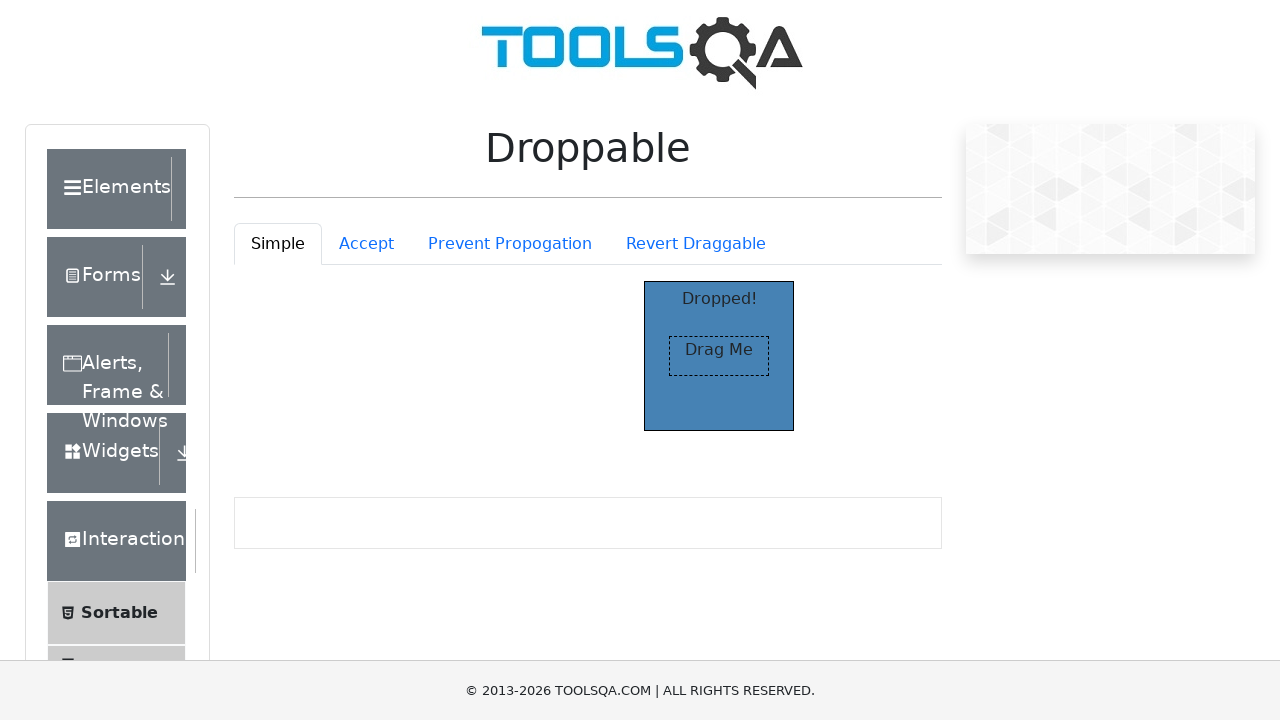